Tests input field functionality by entering a number, clearing the field, and entering a different number on a test inputs page

Starting URL: http://the-internet.herokuapp.com/inputs

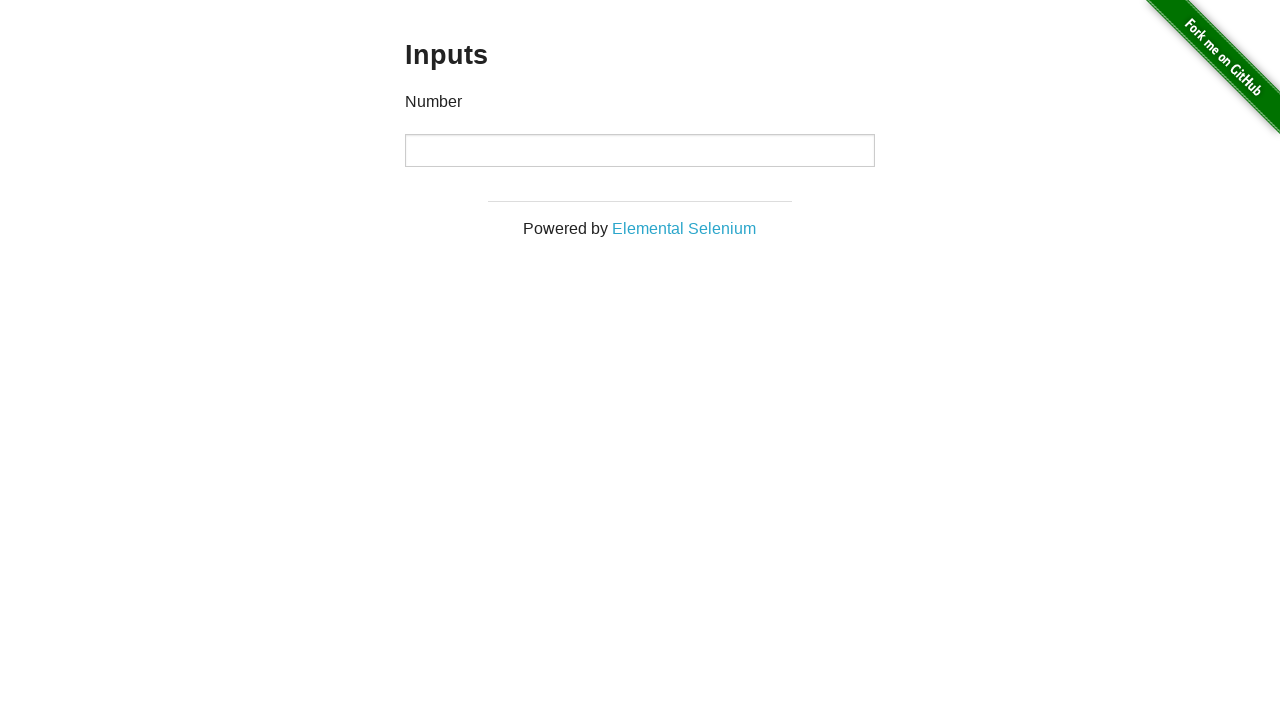

Filled input field with first number '1000' on input
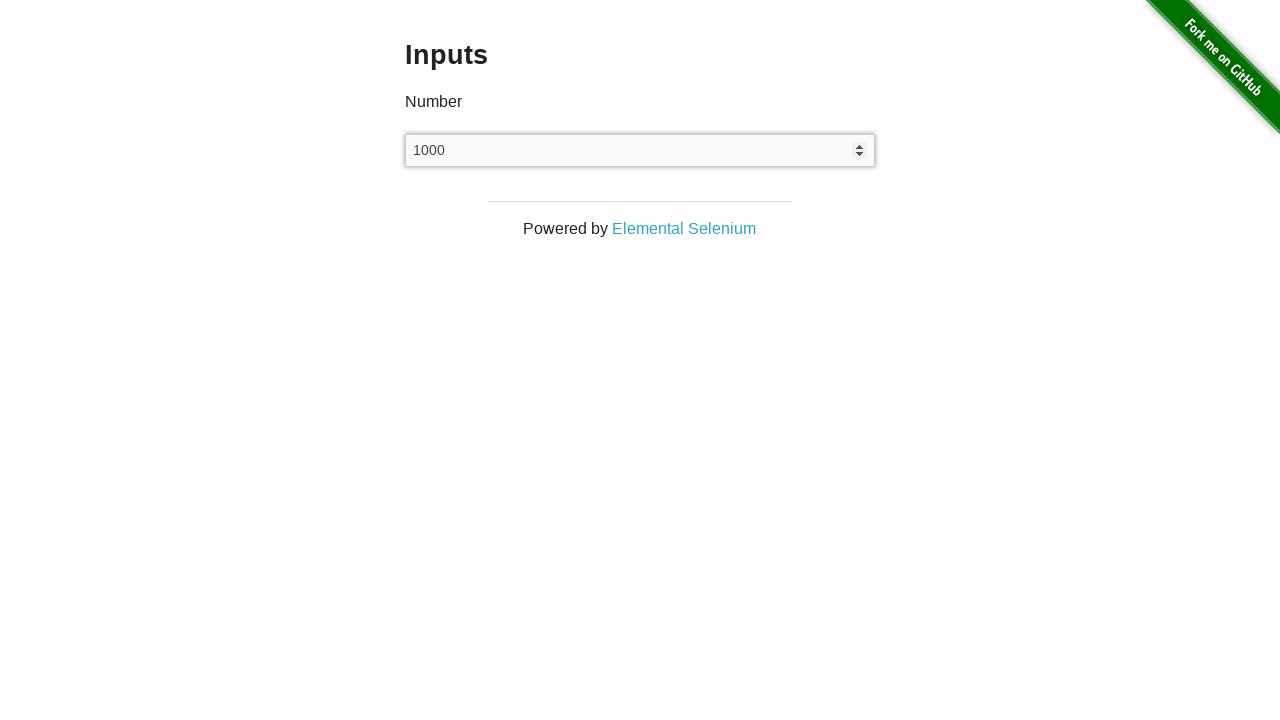

Pressed Enter key to submit first number on input
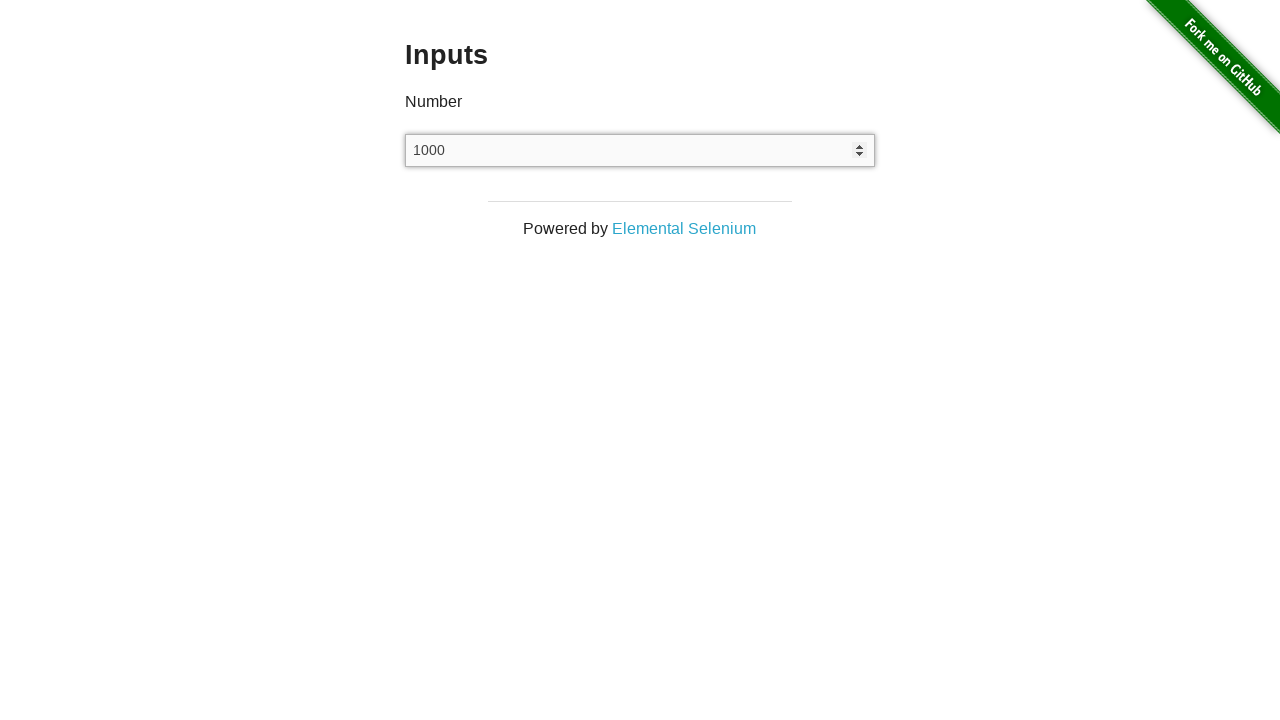

Cleared the input field on input
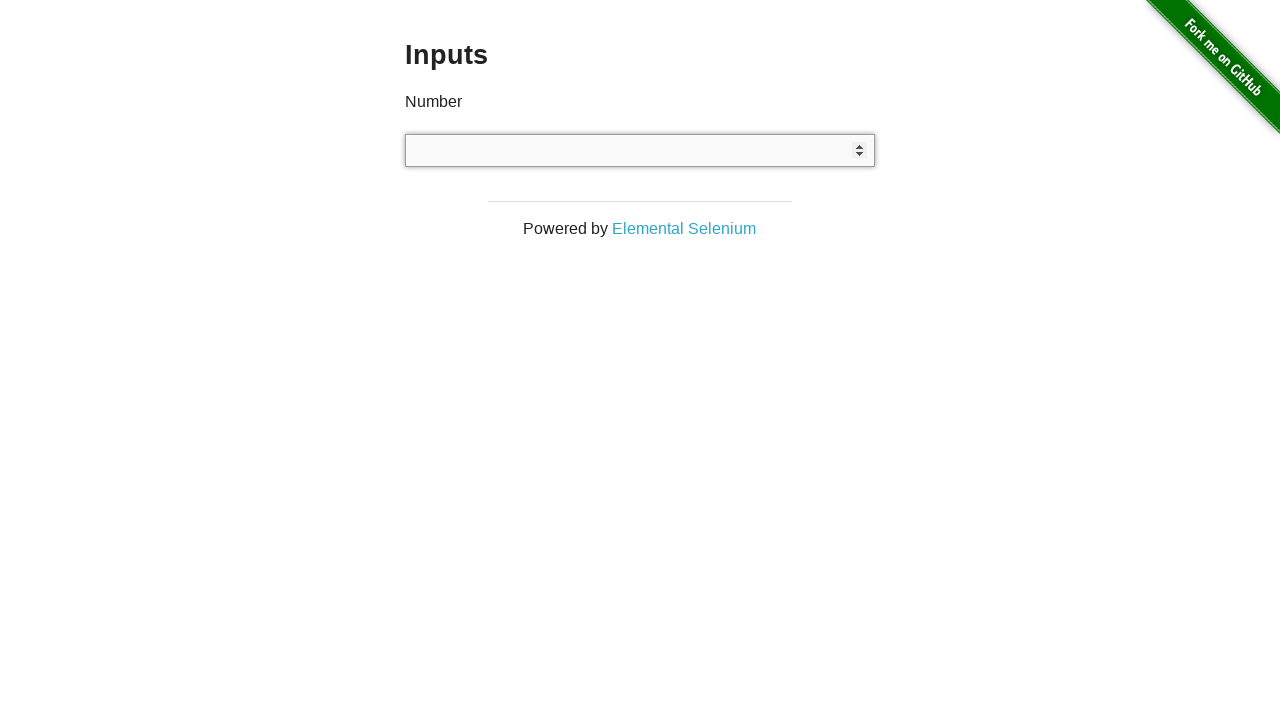

Filled input field with second number '1111' on input
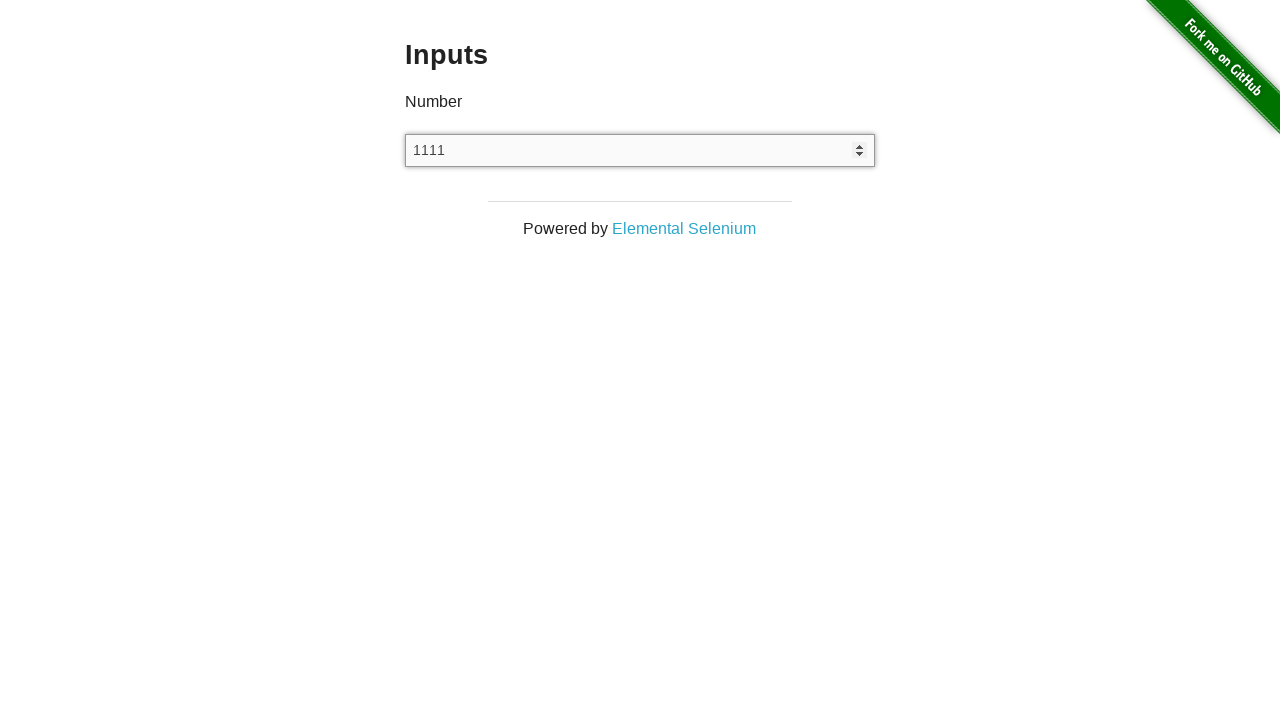

Pressed Enter key to submit second number on input
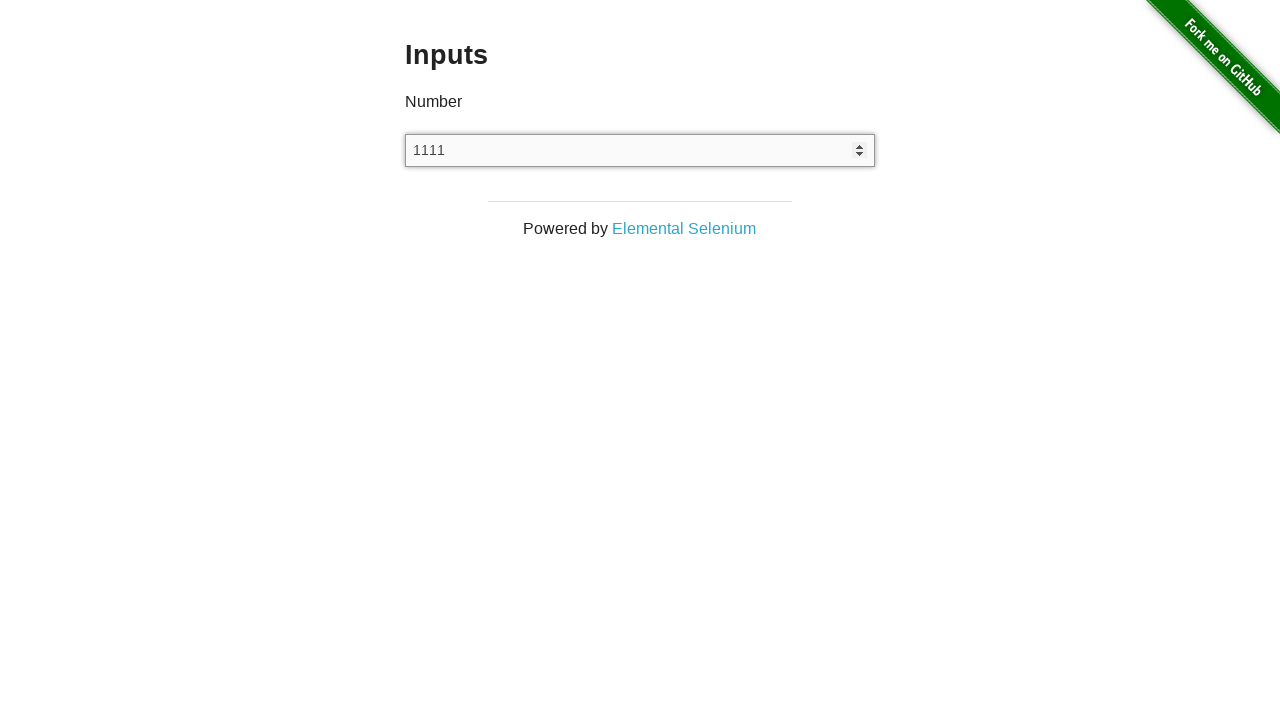

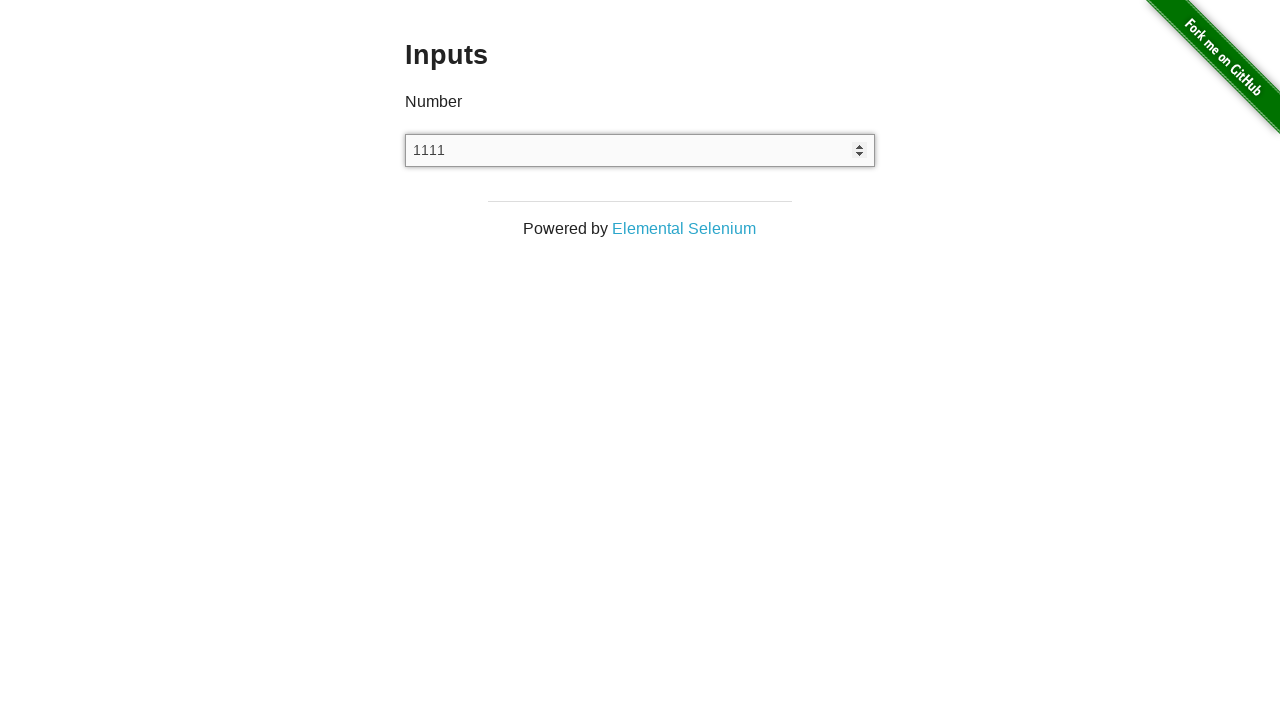